Tests valid zip code entry with 5 digits and verifies that registration page opens

Starting URL: https://www.sharelane.com/cgi-bin/register.py

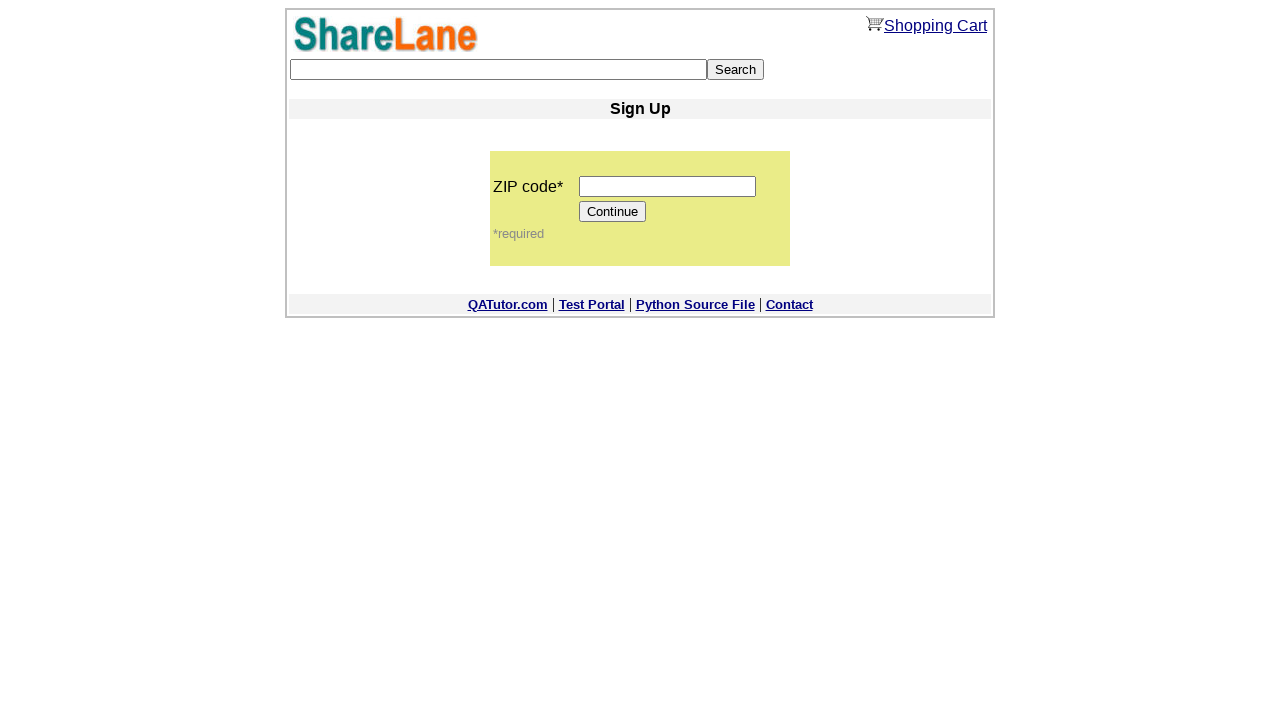

Filled zip code field with '11111' on input[name='zip_code']
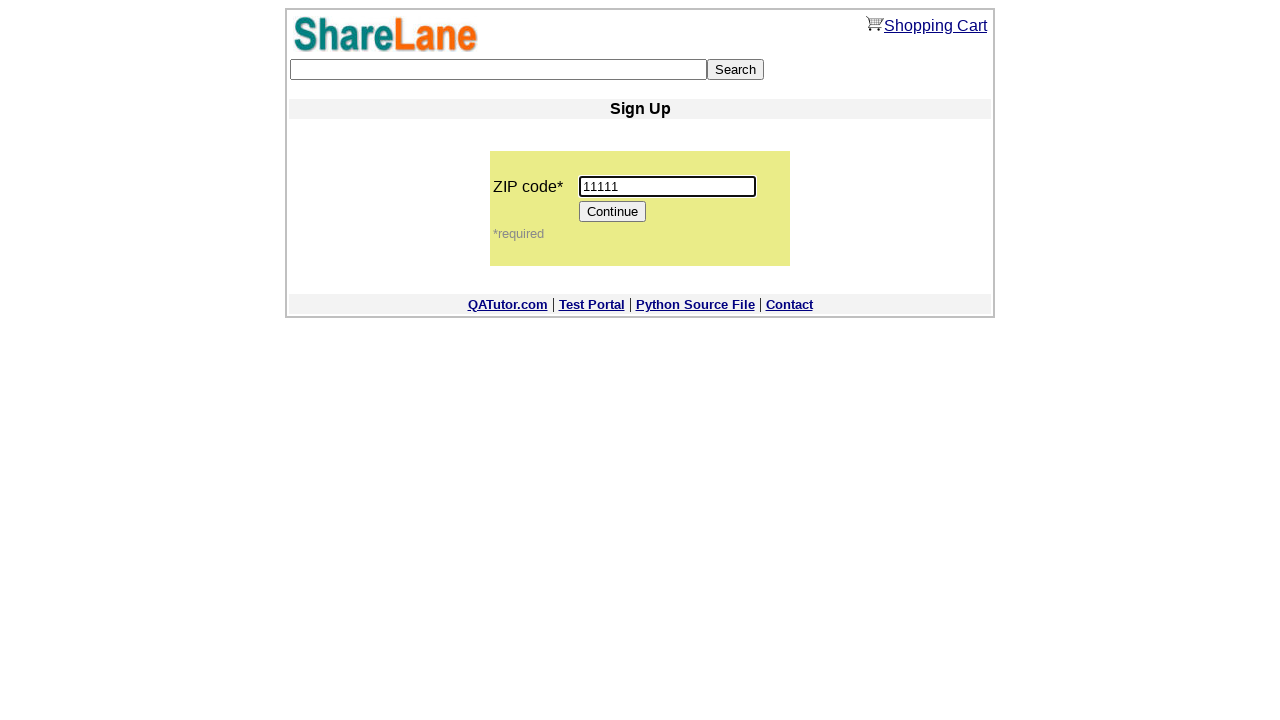

Clicked Continue button to proceed with valid zip code at (613, 212) on input[value='Continue']
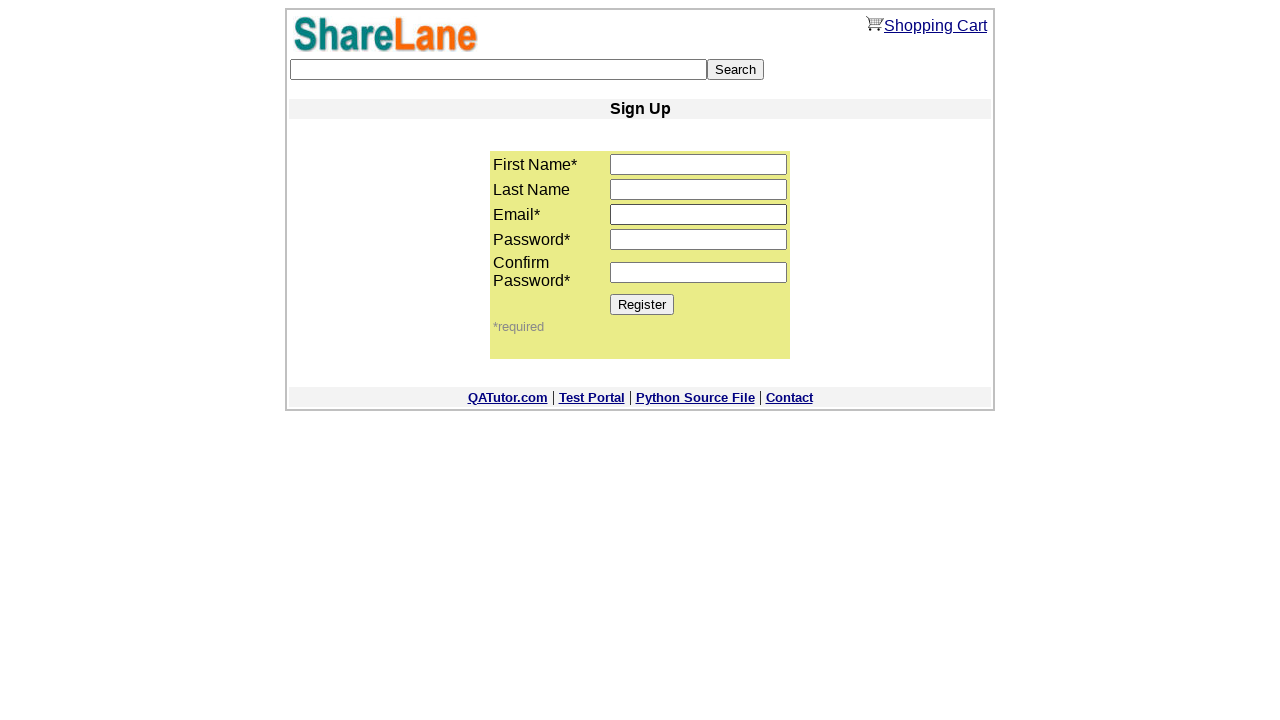

Registration page opened and Register button is displayed
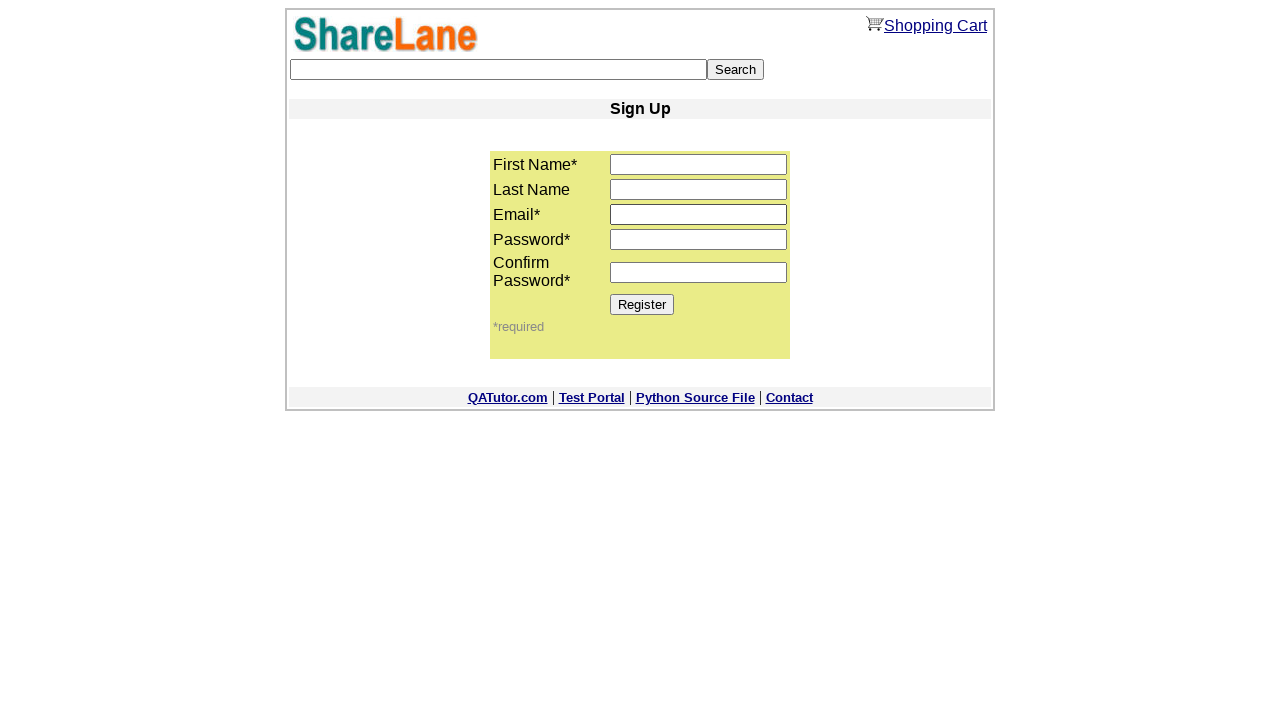

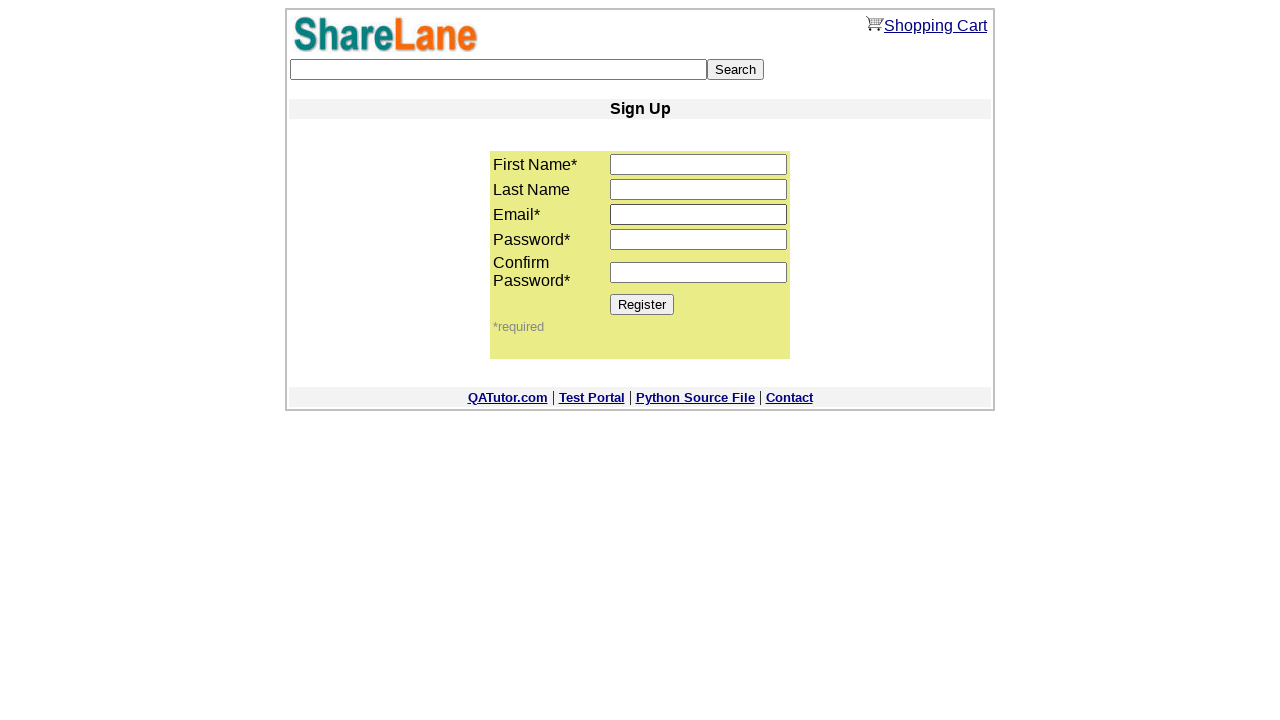